Navigates to a Rediff Money BSE gainers page containing a web table, waits for the table to load, and clicks on the second company in the list.

Starting URL: https://money.rediff.com/gainers/bse/daily/groupa

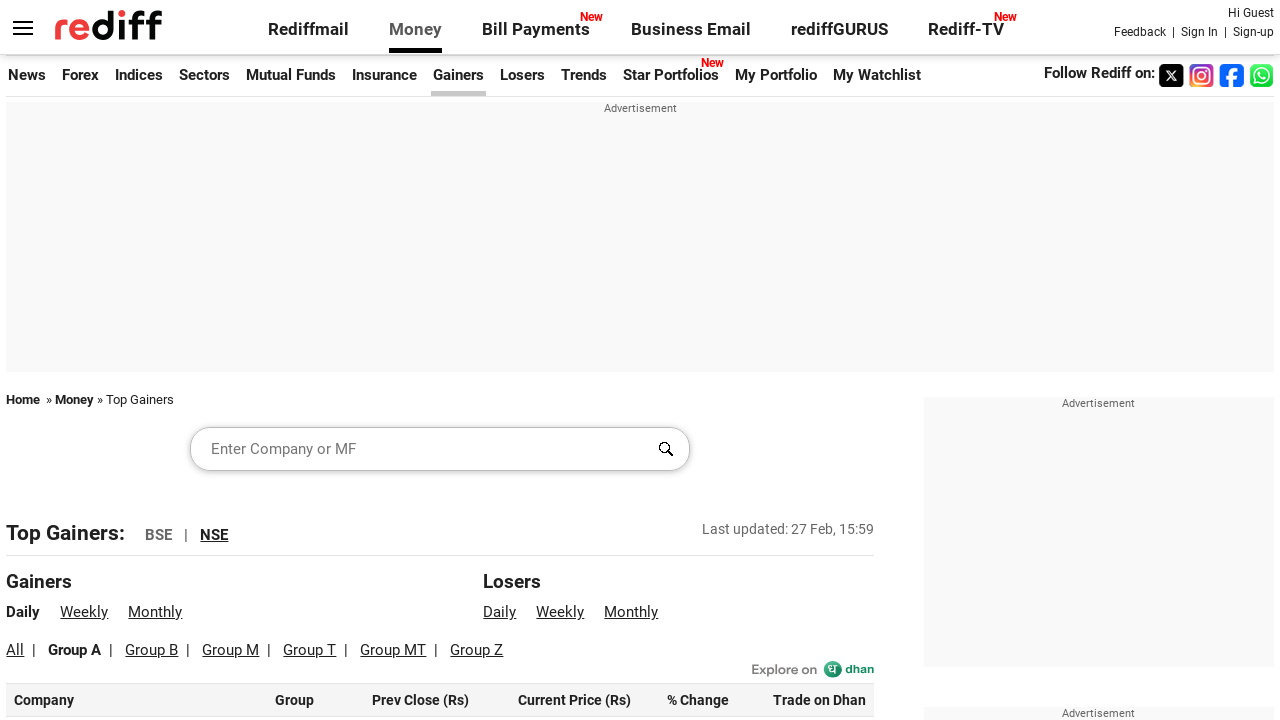

Navigated to Rediff Money BSE gainers page
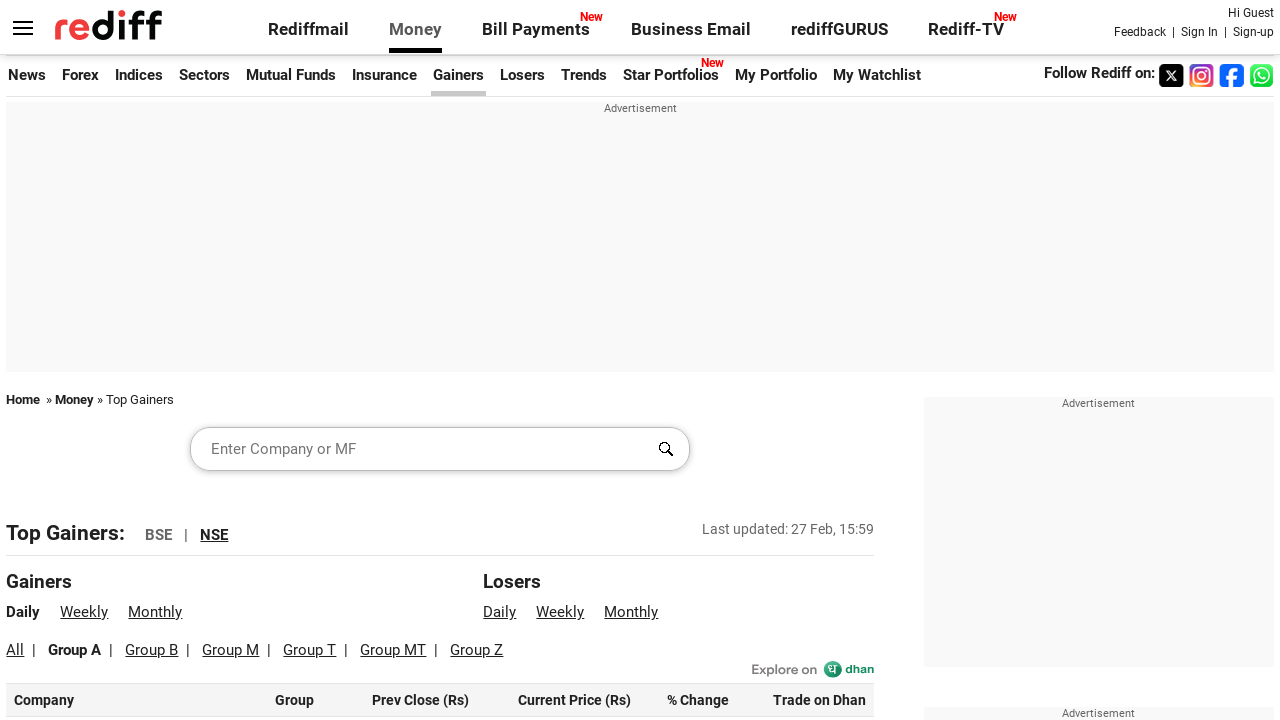

Web table loaded successfully
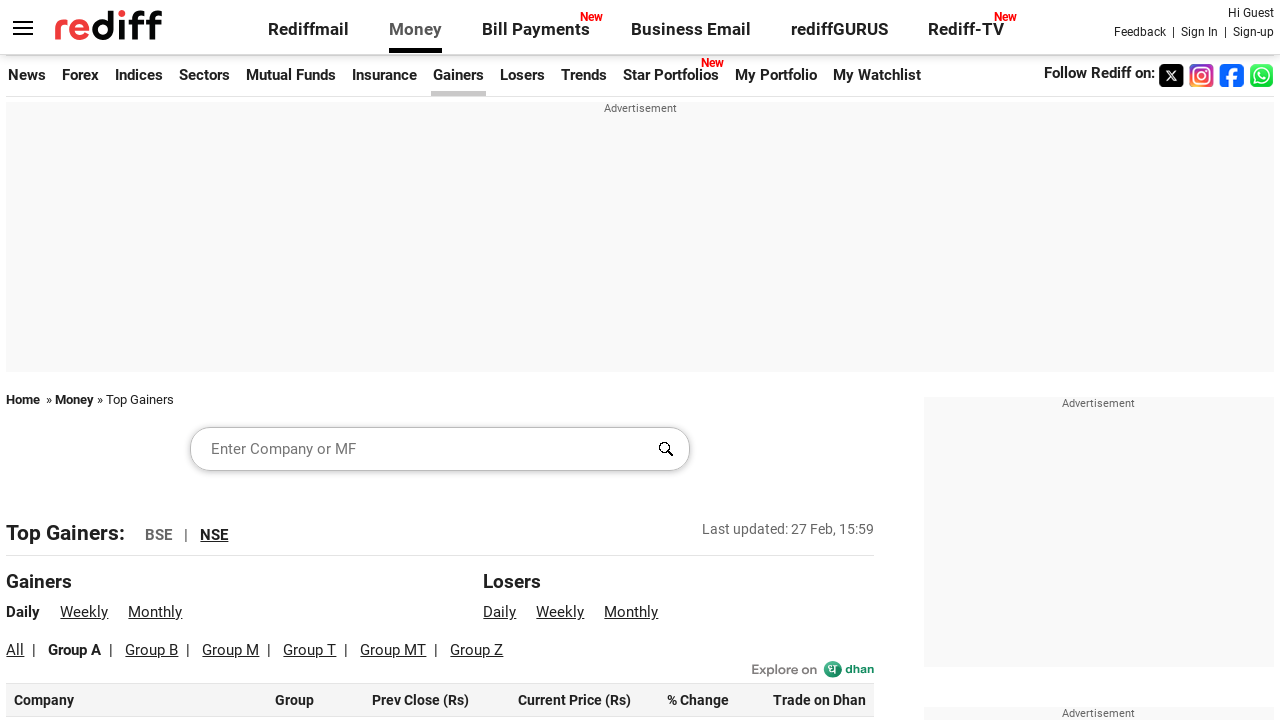

Clicked on the second company in the table at (136, 360) on xpath=//*[@class='dataTable']//tr[2]/td[1]
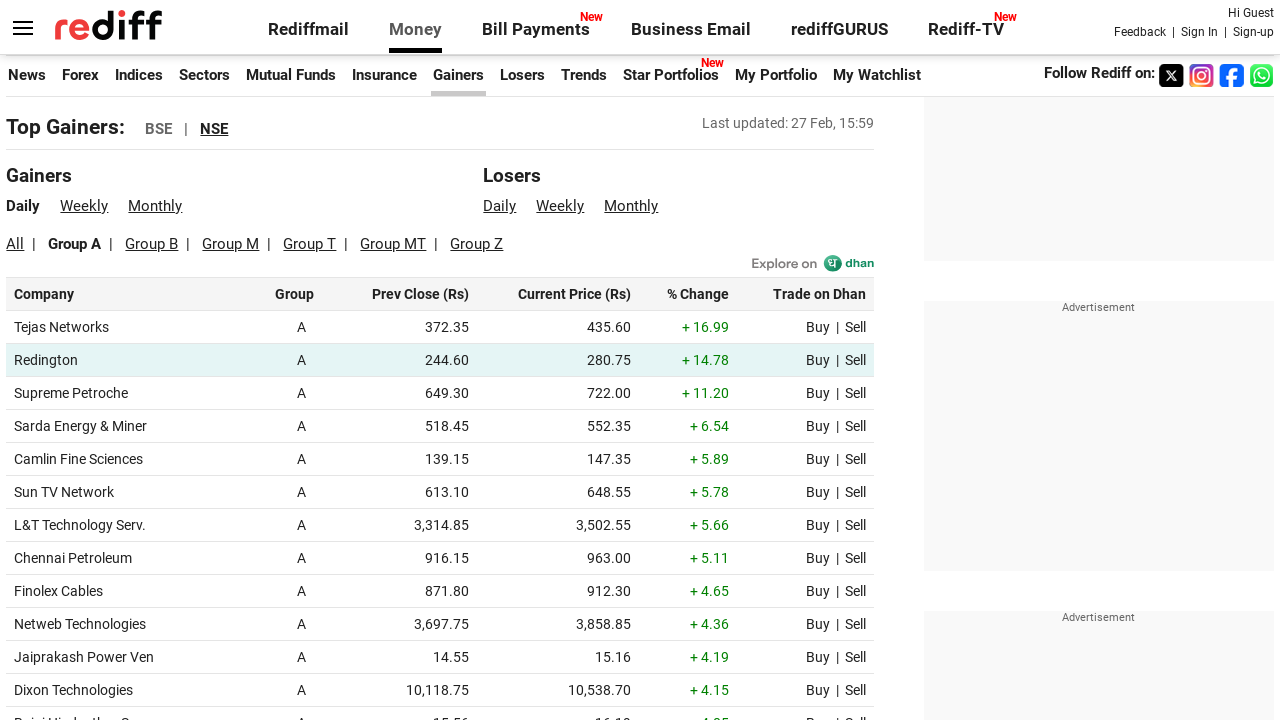

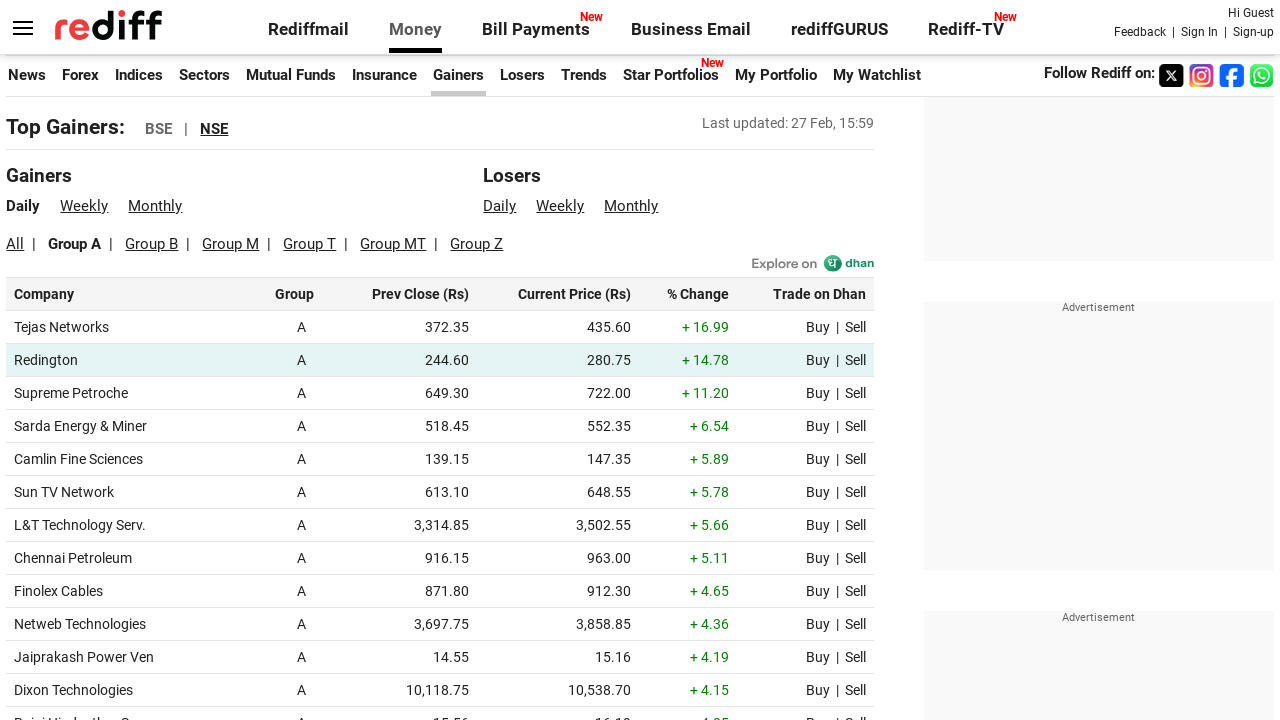